Navigates to WebdriverIO website and waits for the 'Why WebdriverIO?' link to be clickable and visible

Starting URL: https://webdriver.io

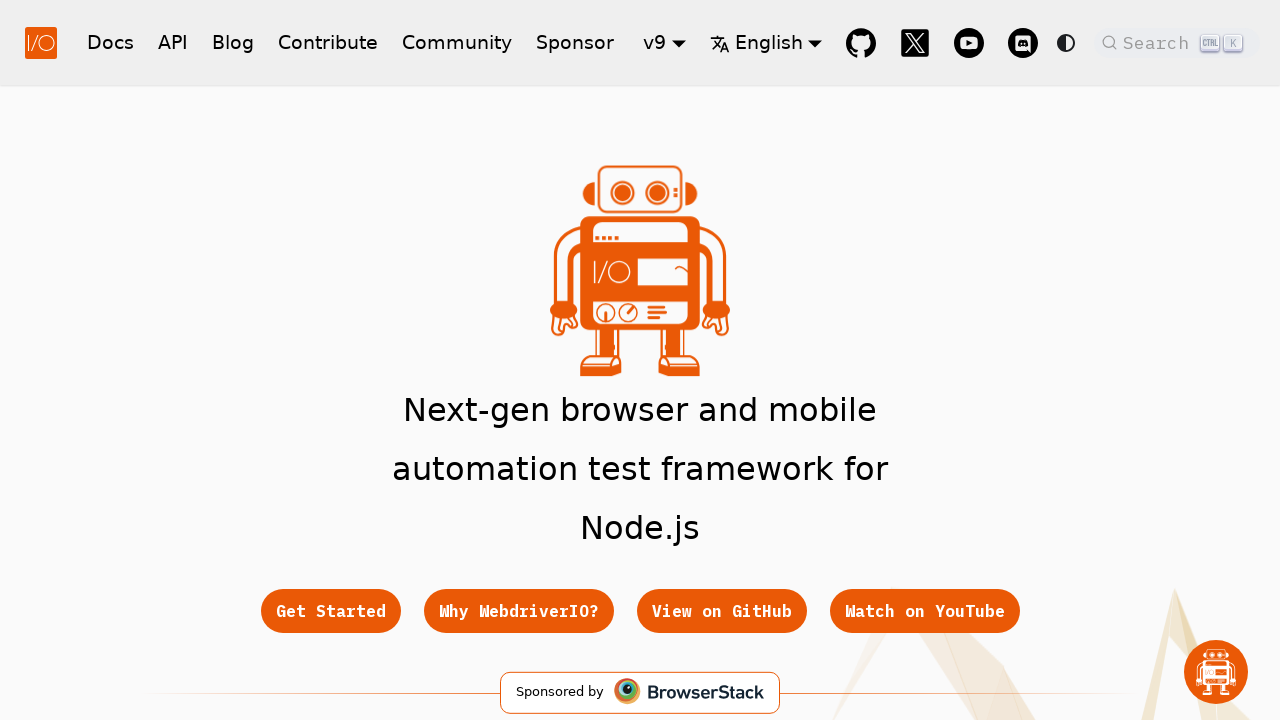

Navigated to WebdriverIO website
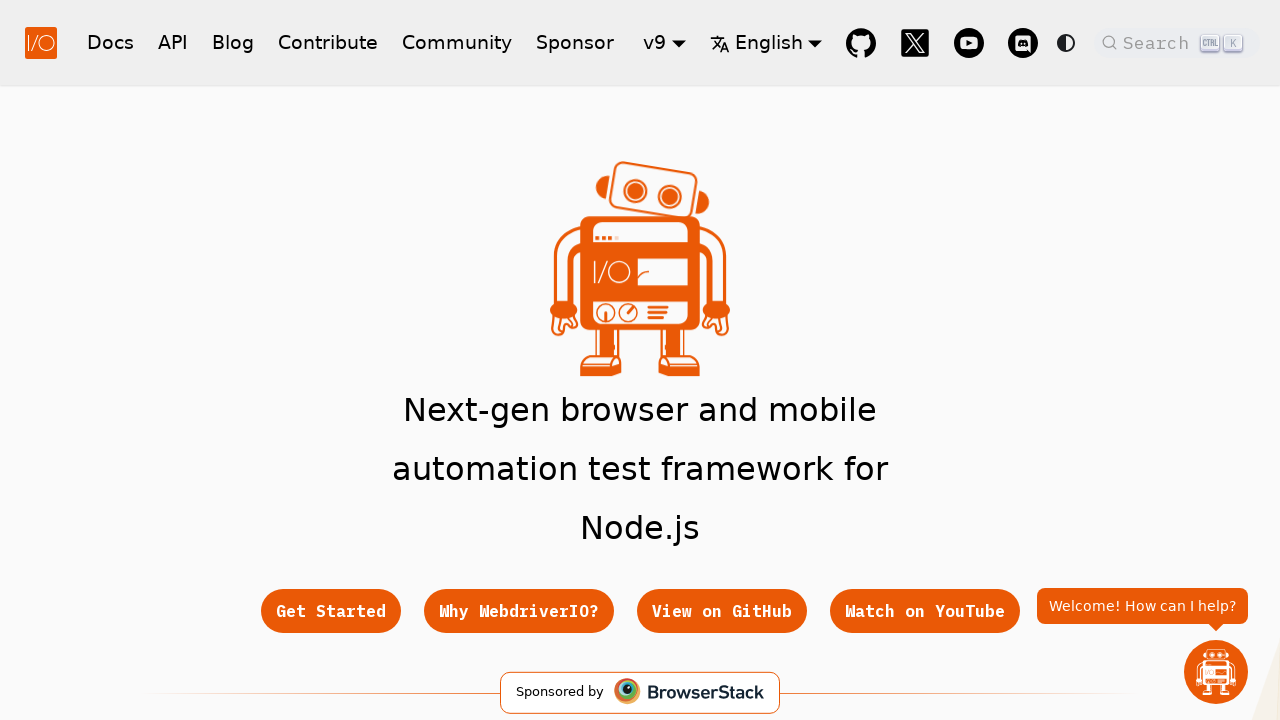

Located the 'Why WebdriverIO?' link element
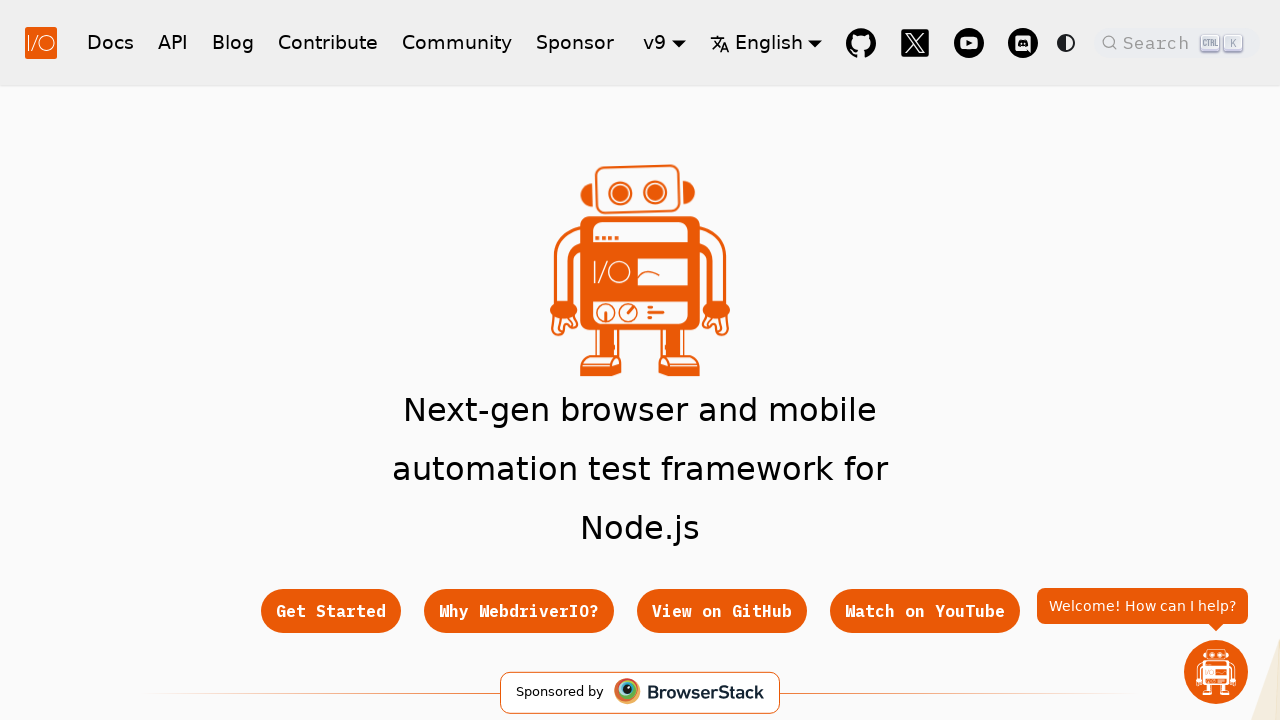

Waited for 'Why WebdriverIO?' link to become visible
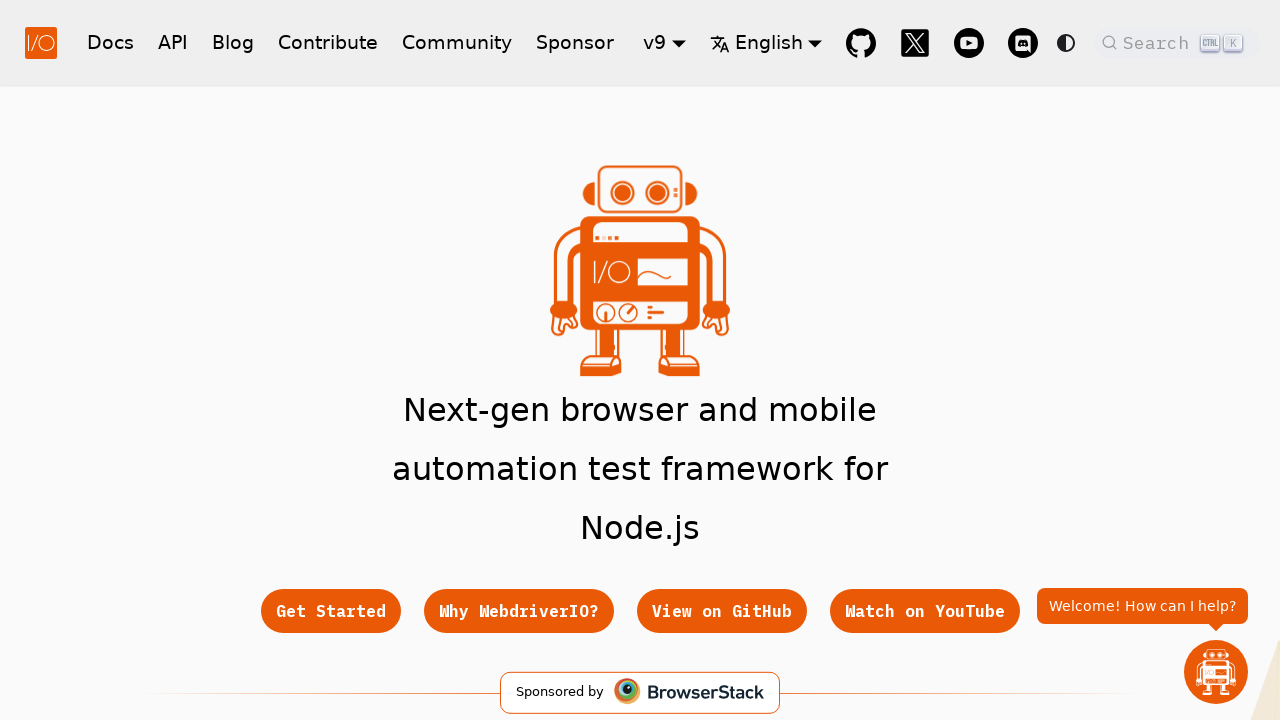

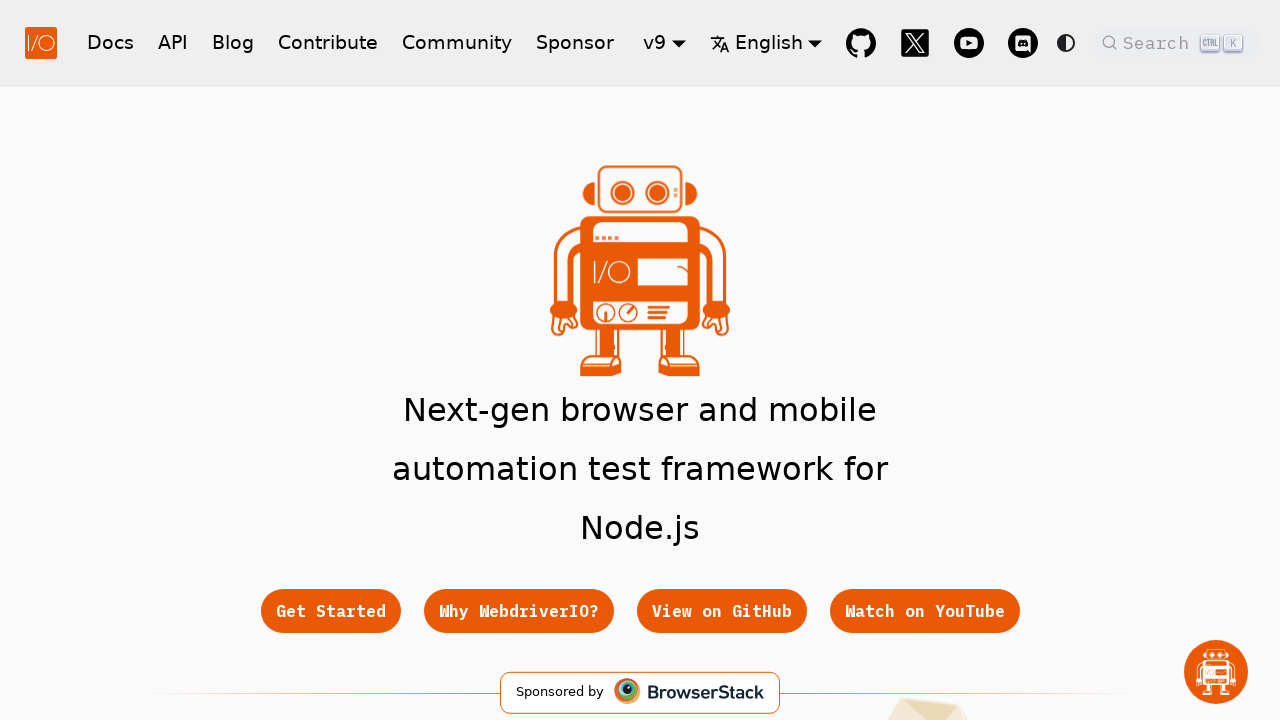